Tests clicking checkbox 2 and verifies its state changes from checked to unchecked

Starting URL: https://the-internet.herokuapp.com/checkboxes

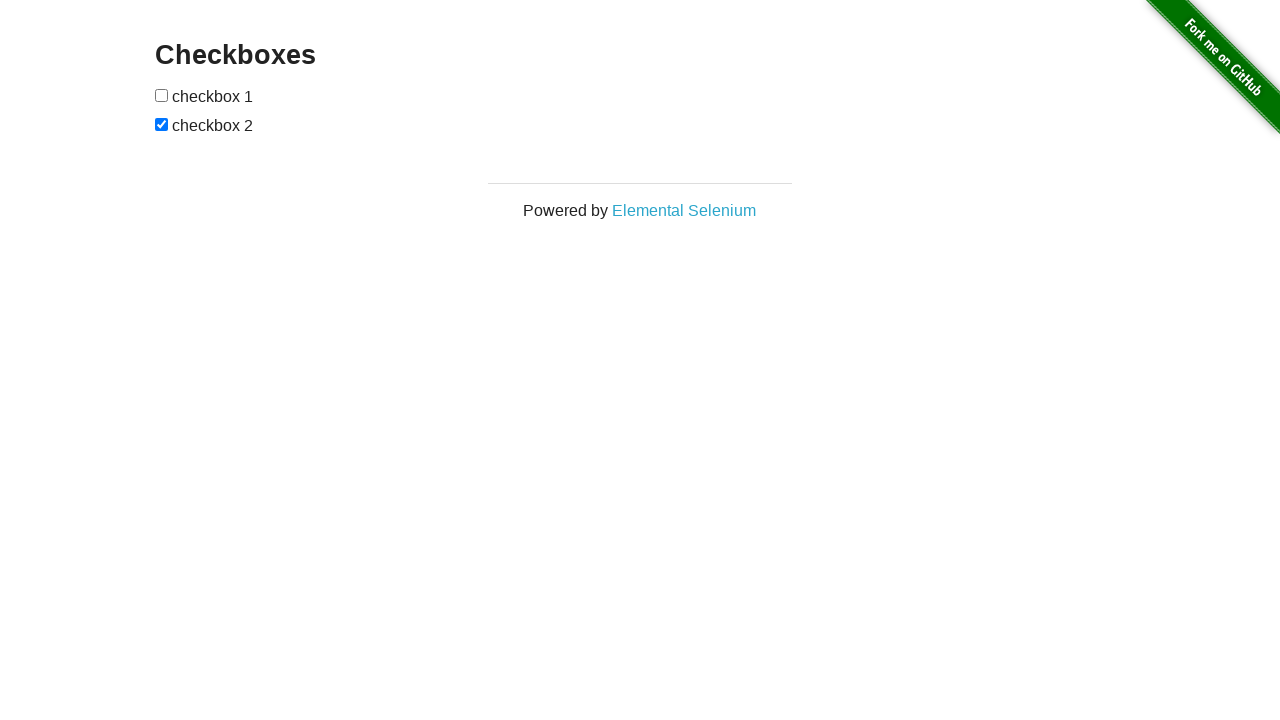

Waited for checkboxes to load on the page
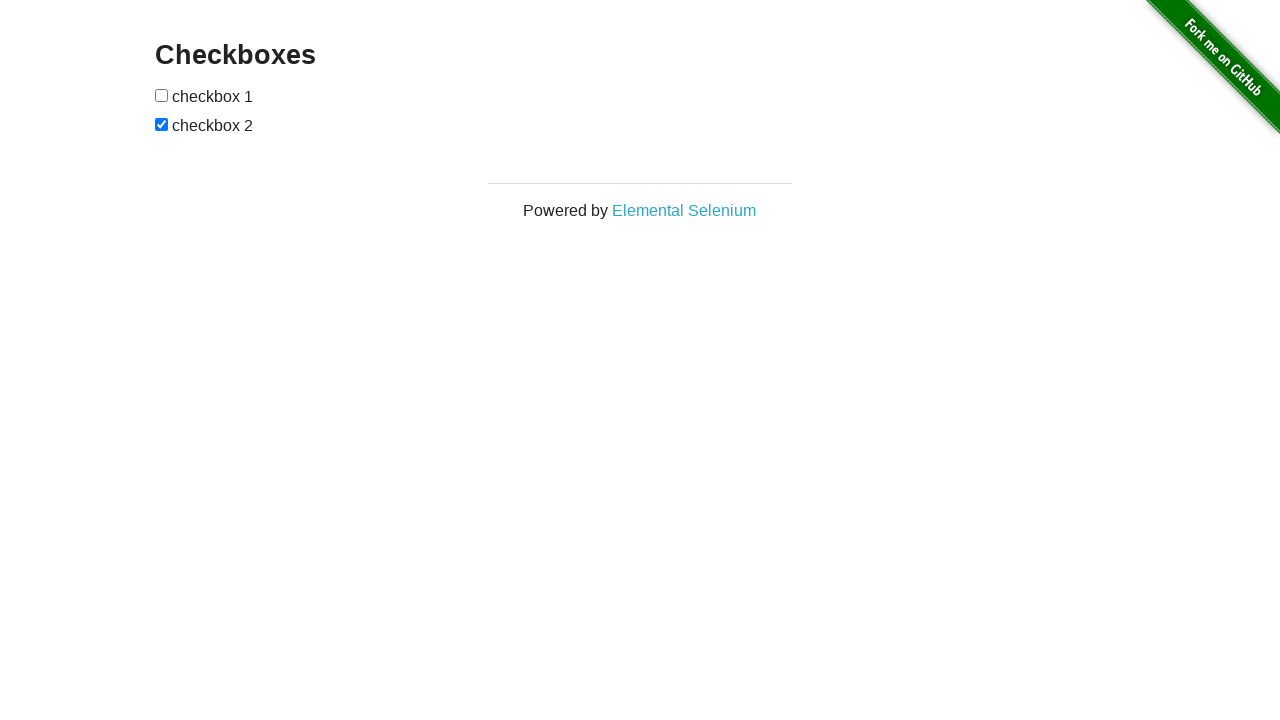

Located the second checkbox element
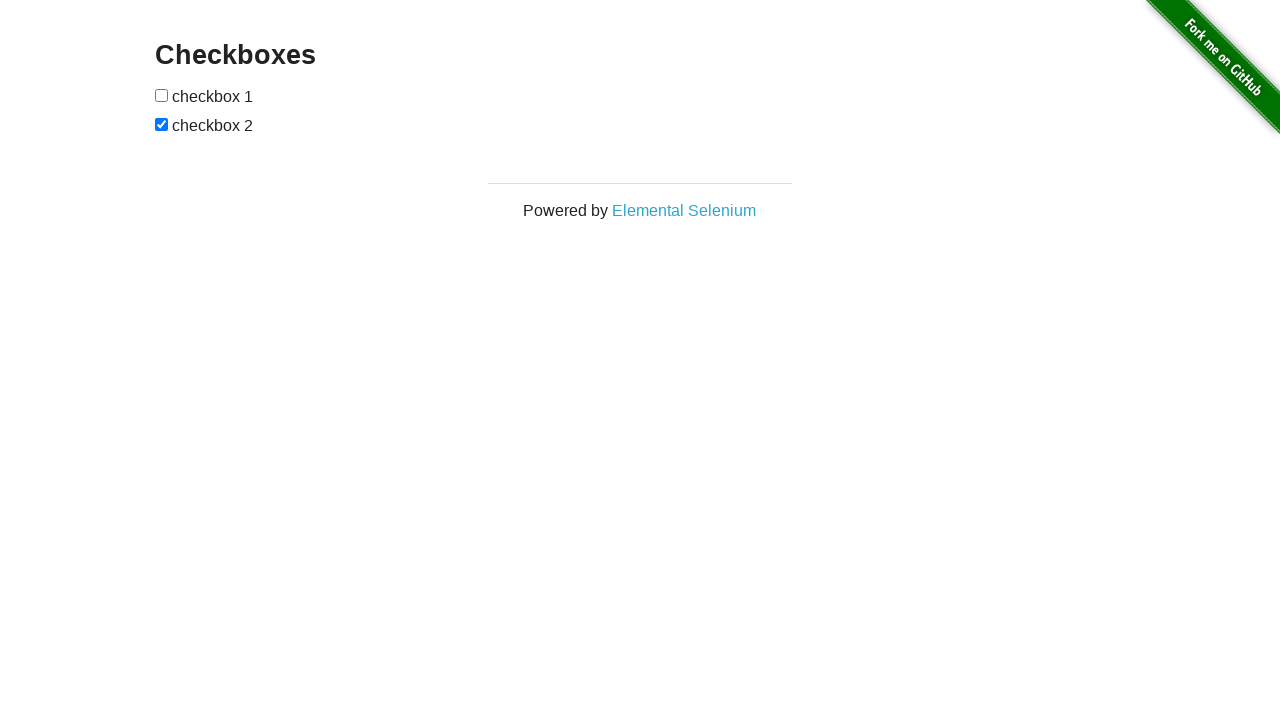

Captured initial checkbox state: True
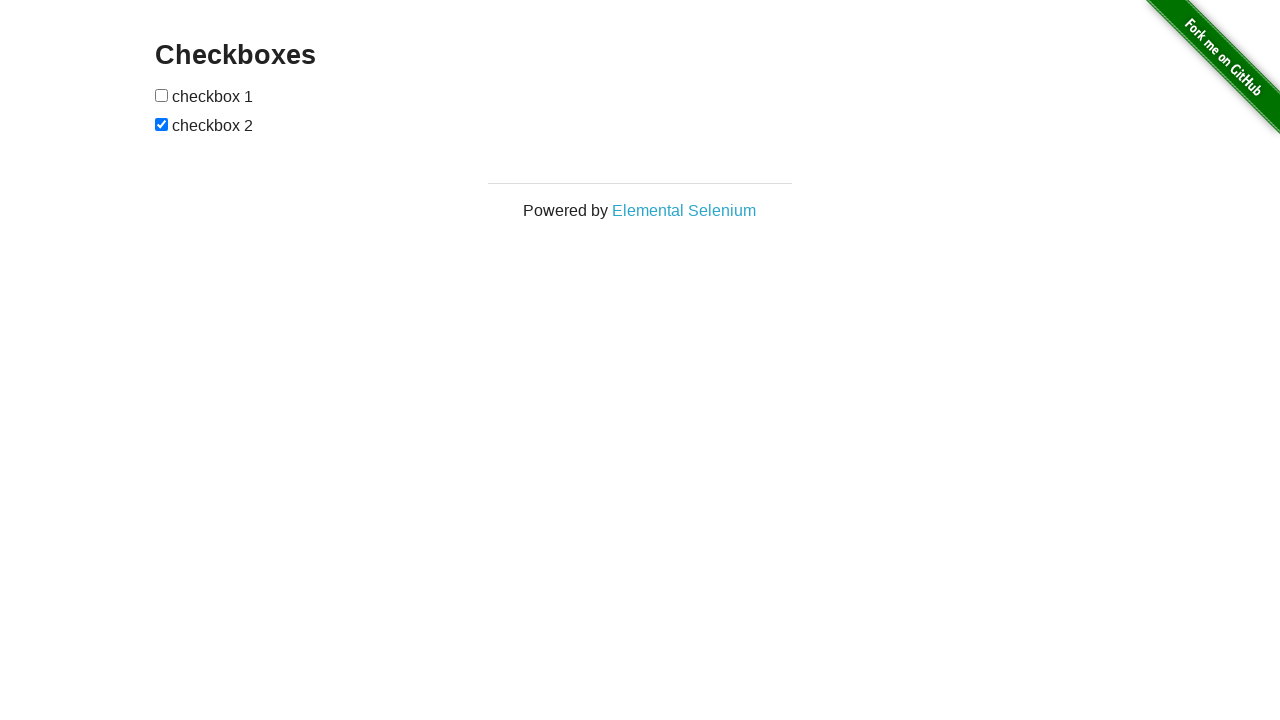

Clicked the second checkbox to toggle its state at (162, 124) on input[type='checkbox'] >> nth=1
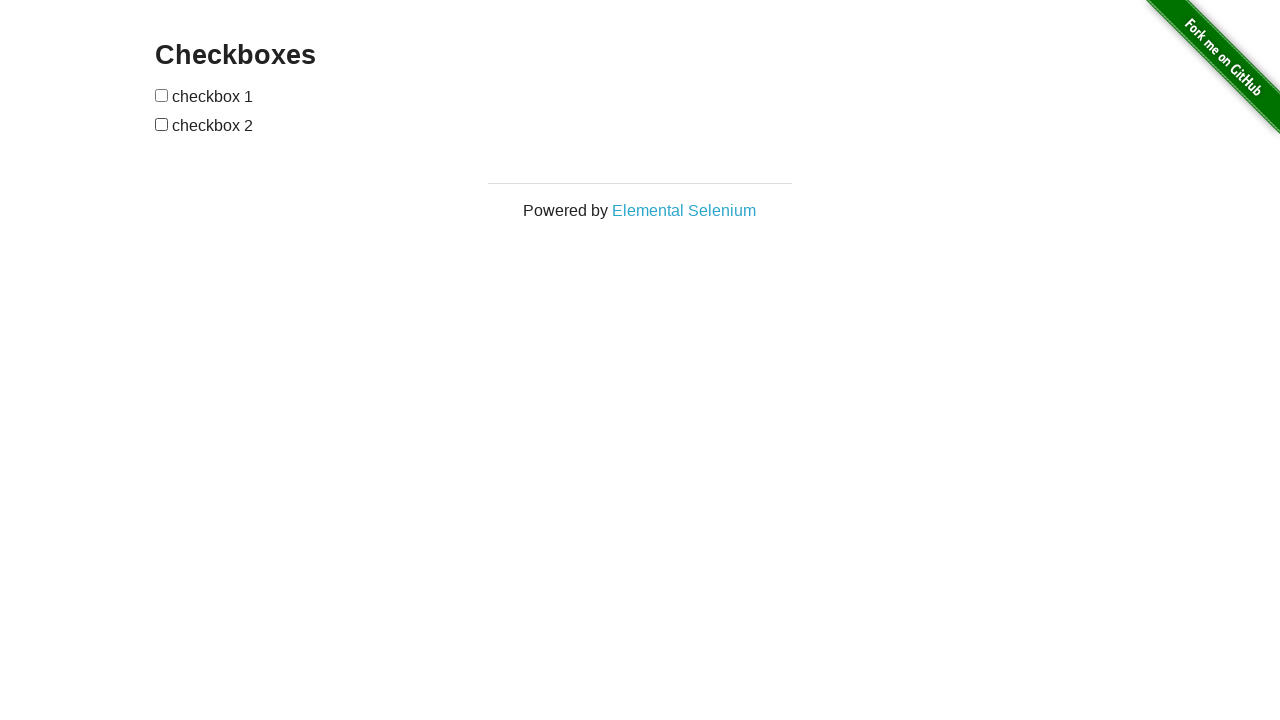

Verified checkbox state changed to: False
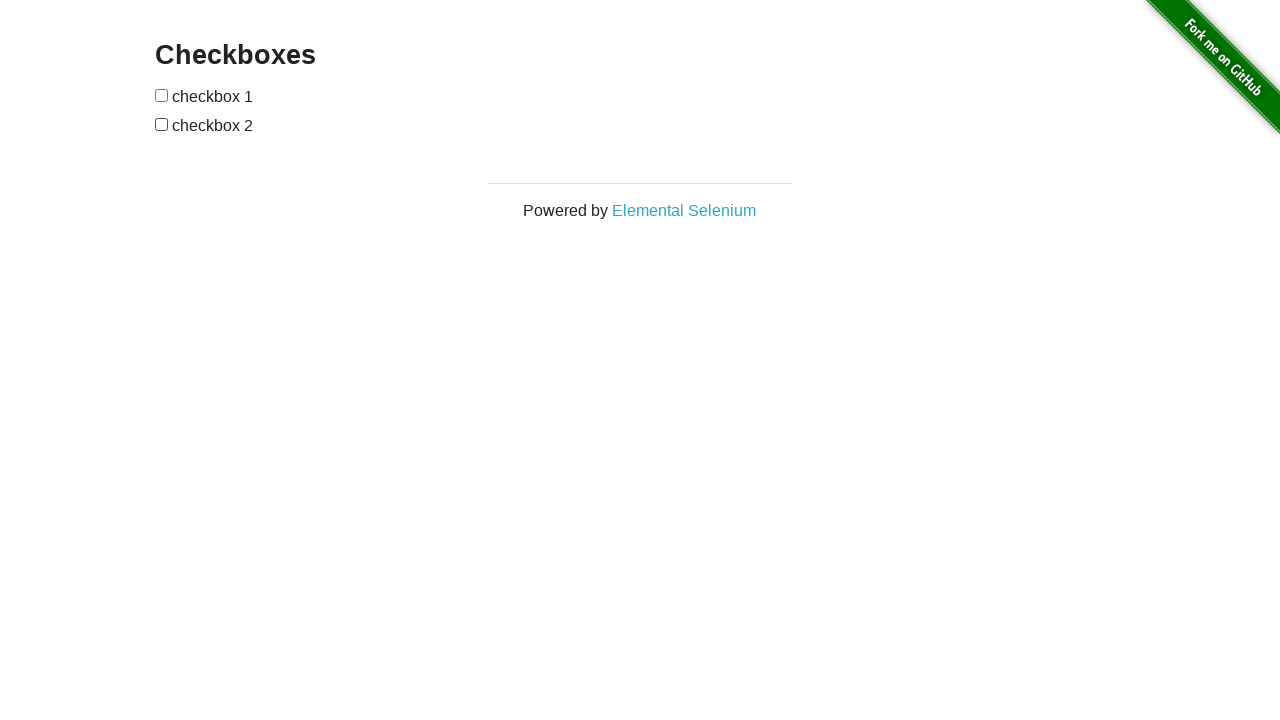

Assertion passed: Checkbox 2 state successfully changed from checked to unchecked
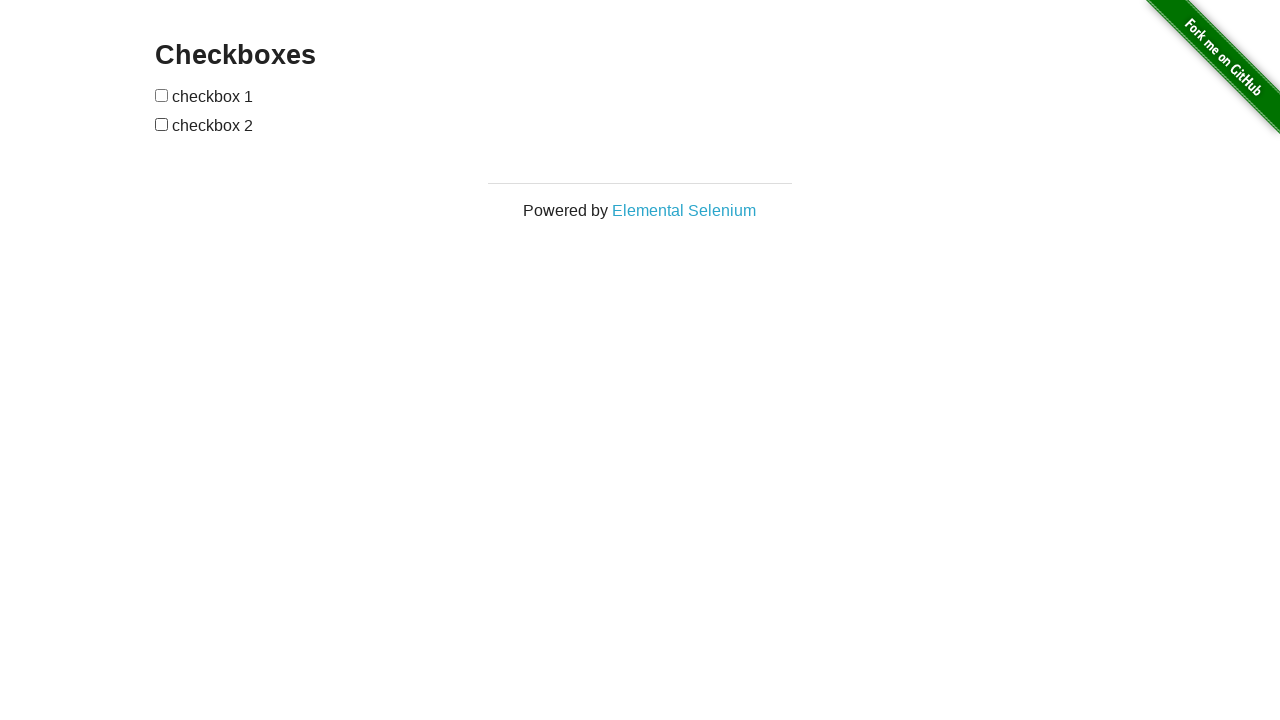

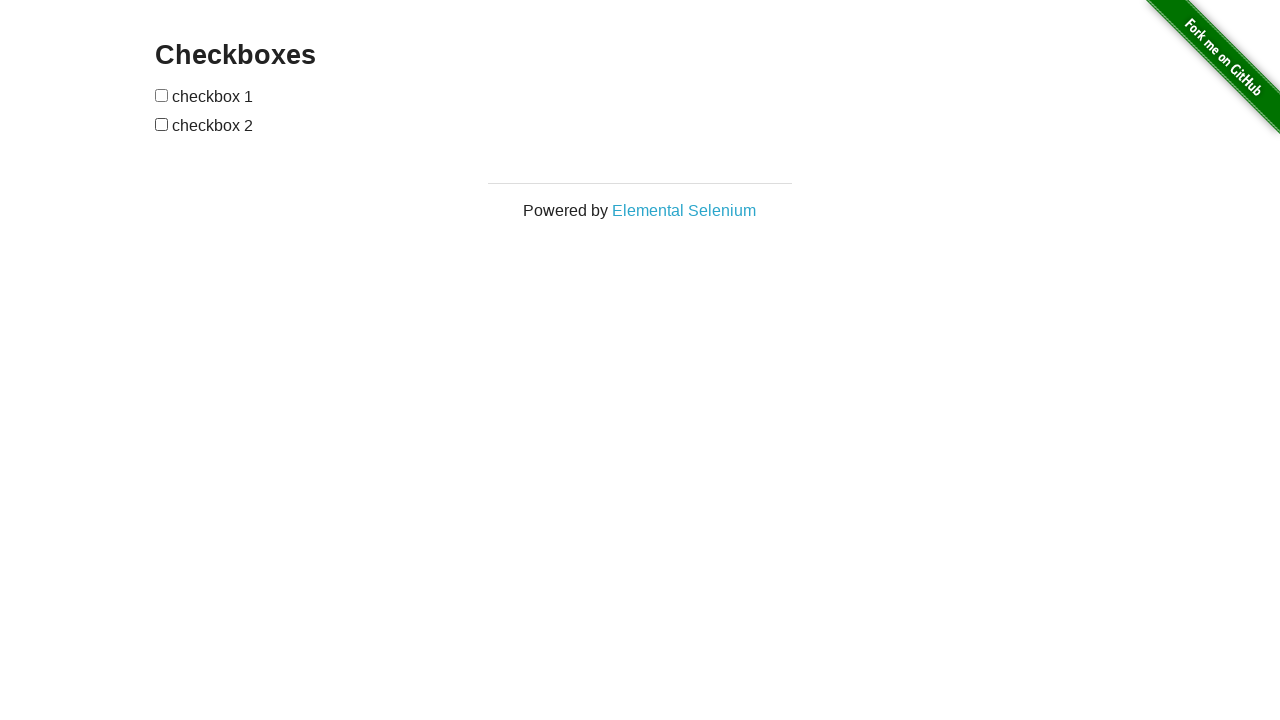